Tests modal dialog functionality by clicking a button to open a modal and then clicking the close button to dismiss it

Starting URL: https://formy-project.herokuapp.com/modal

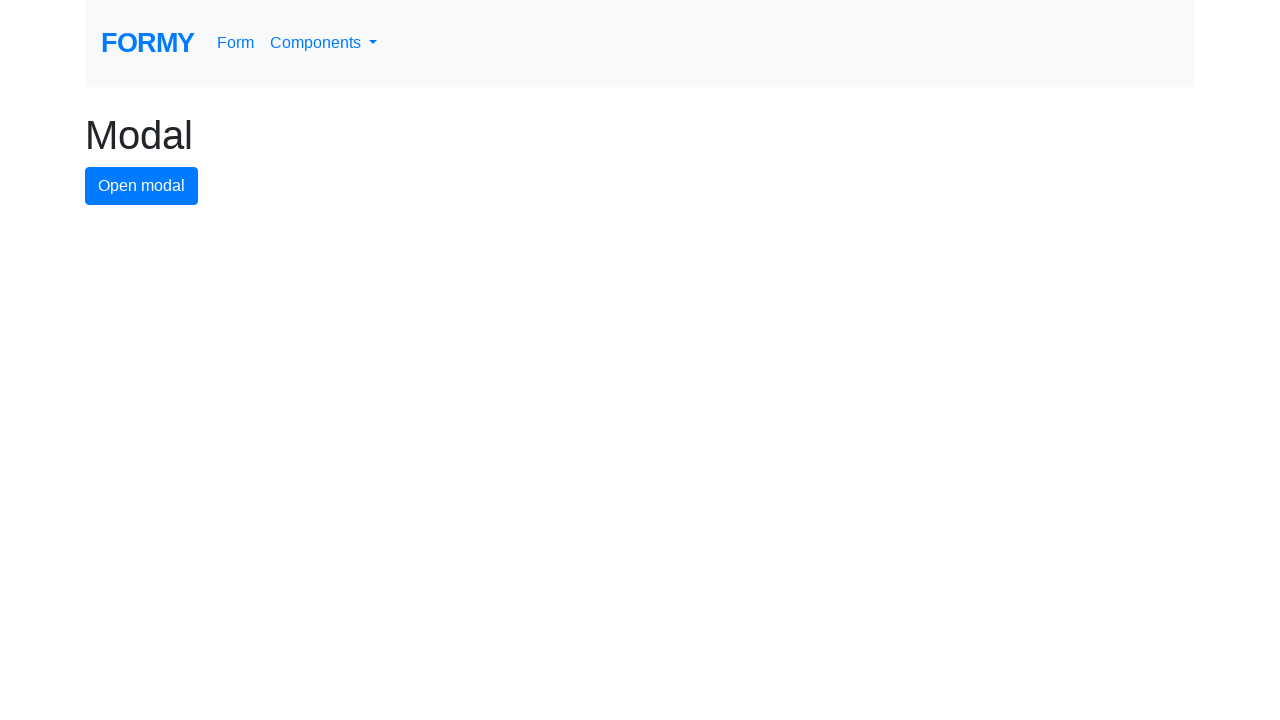

Clicked button to open modal dialog at (142, 186) on #modal-button
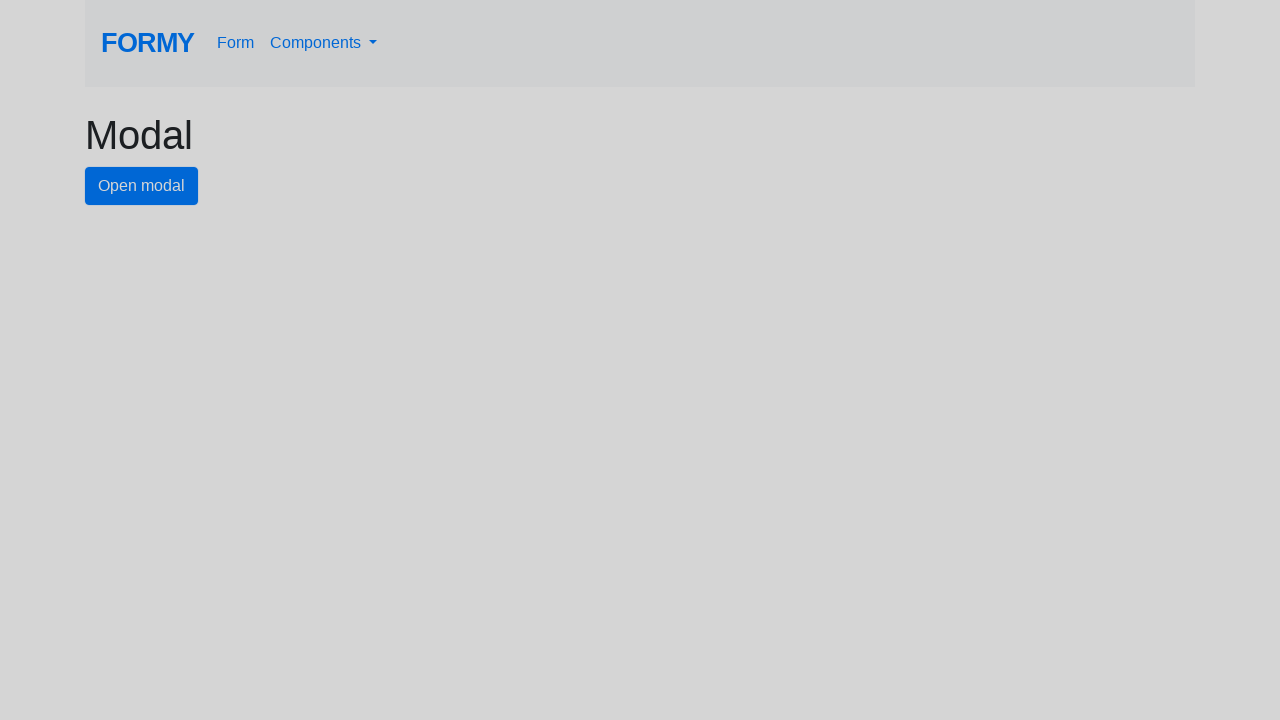

Modal dialog appeared with close button visible
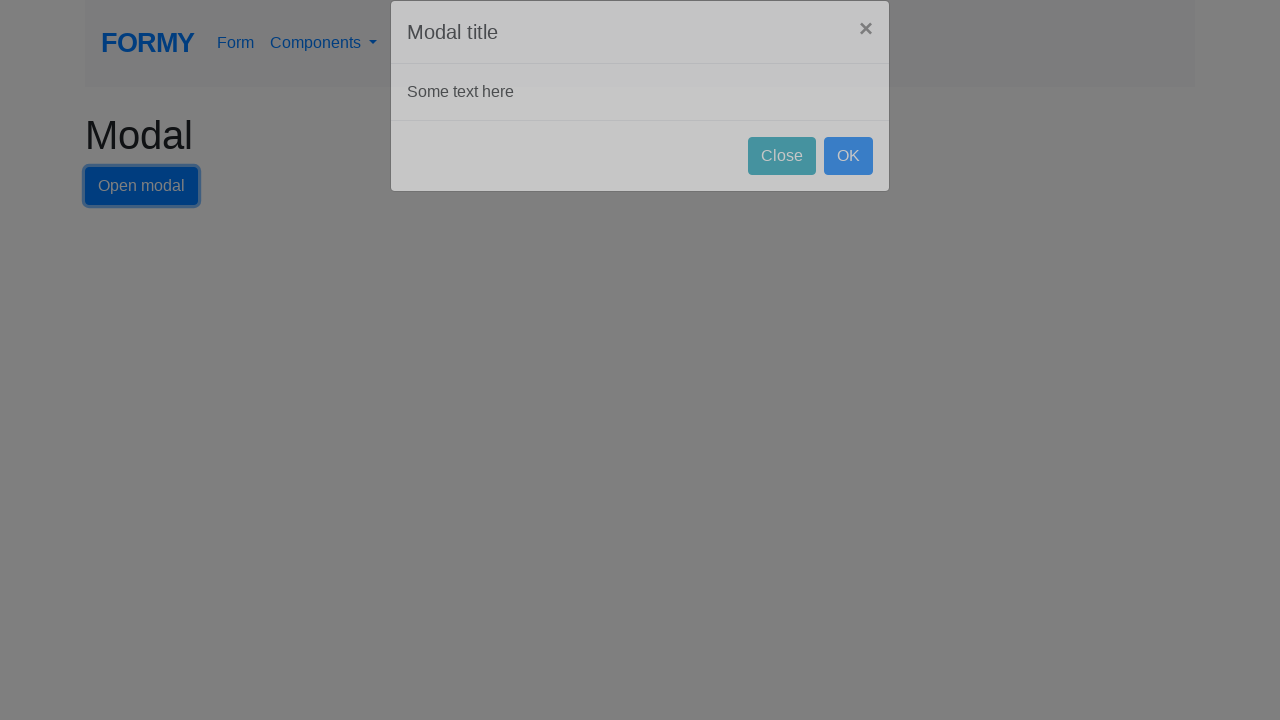

Clicked close button to dismiss modal dialog at (782, 184) on #close-button
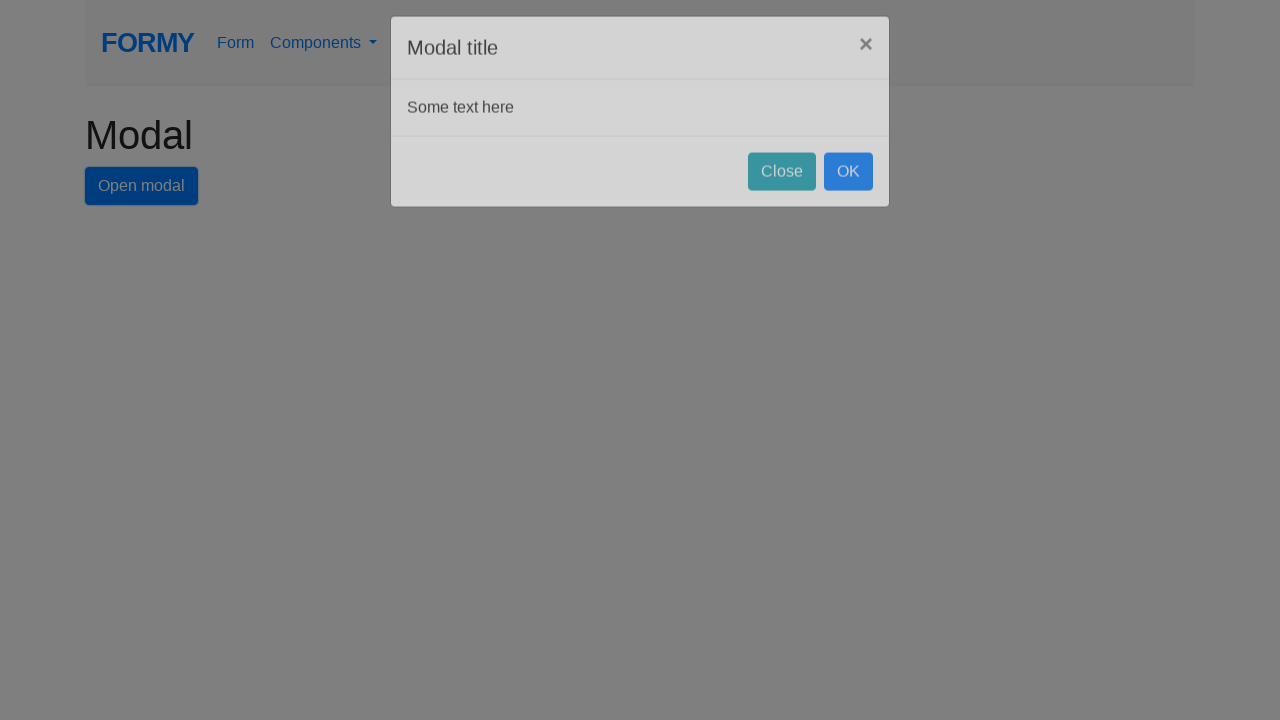

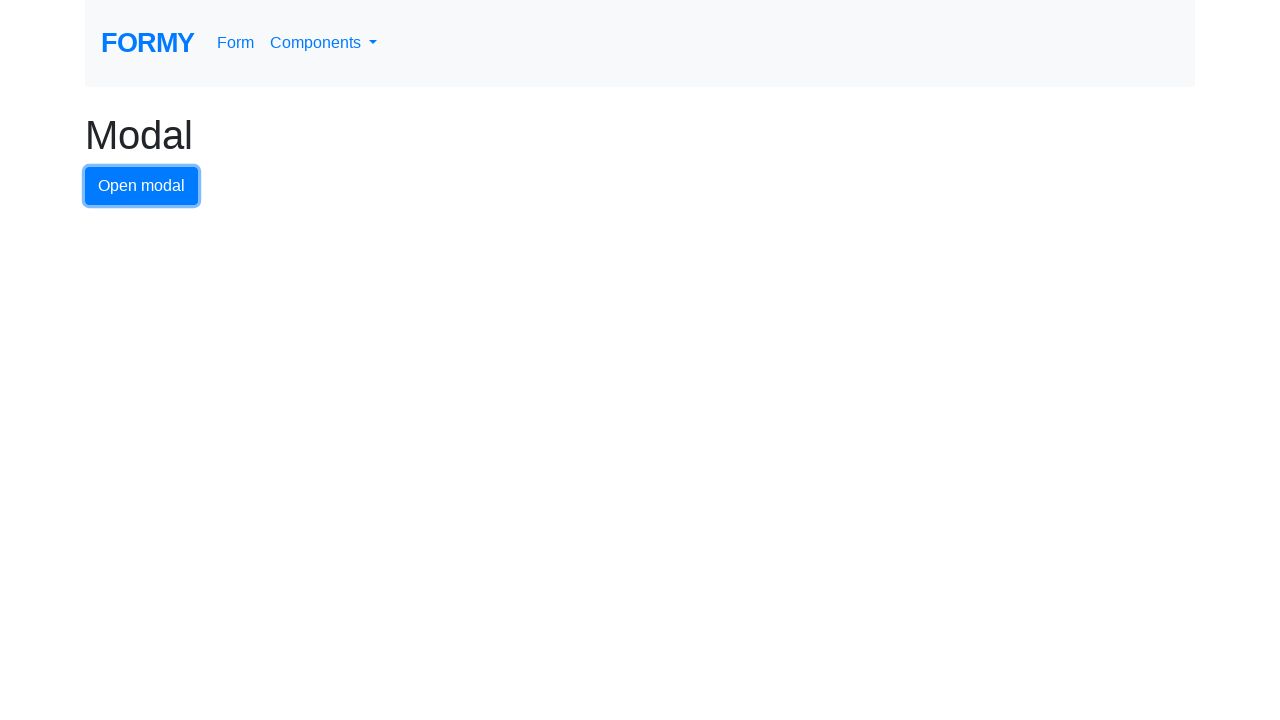